Tests drag and drop functionality by dragging an element from source to target drop zone within an iframe.

Starting URL: https://jqueryui.com/droppable/

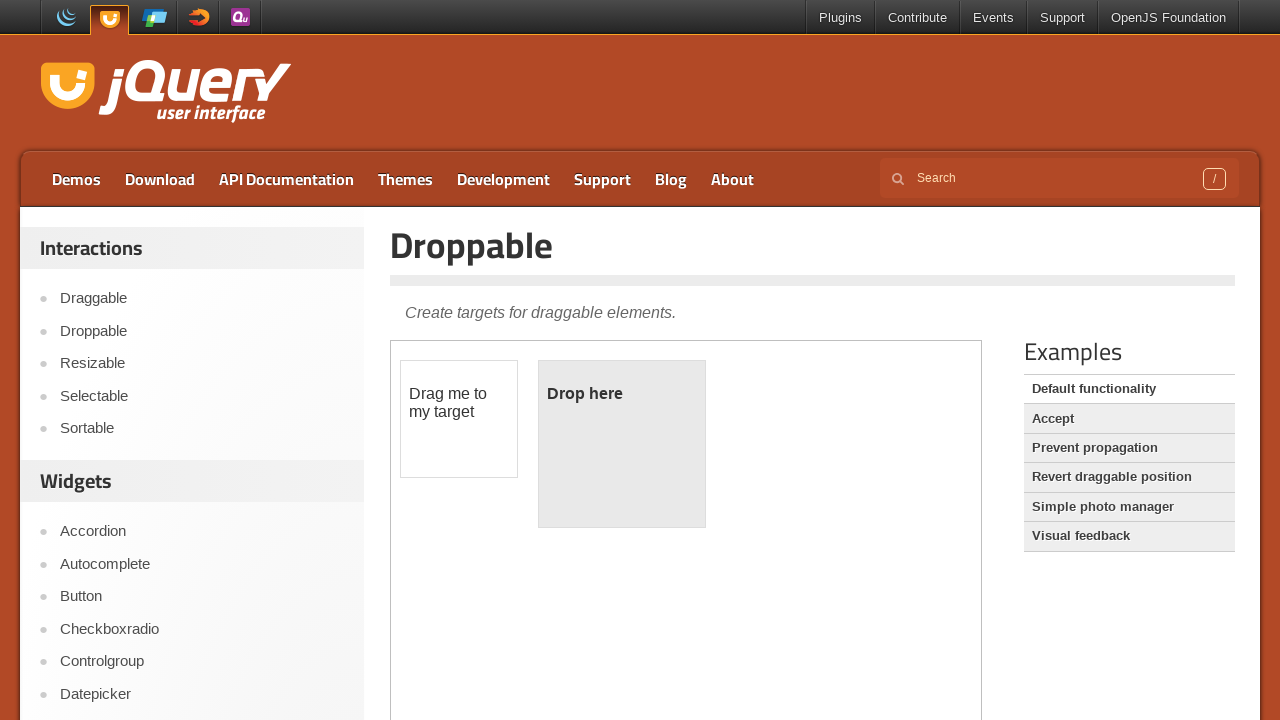

Located the demo iframe containing drag and drop elements
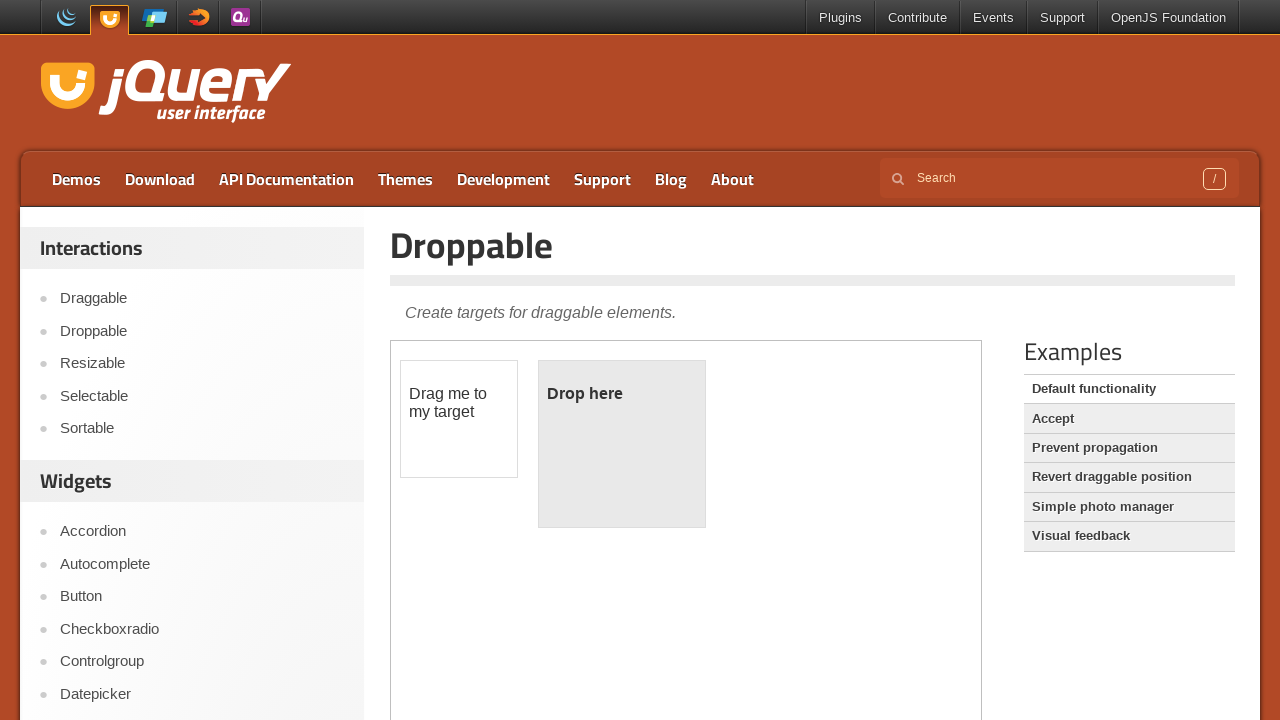

Located the draggable source element
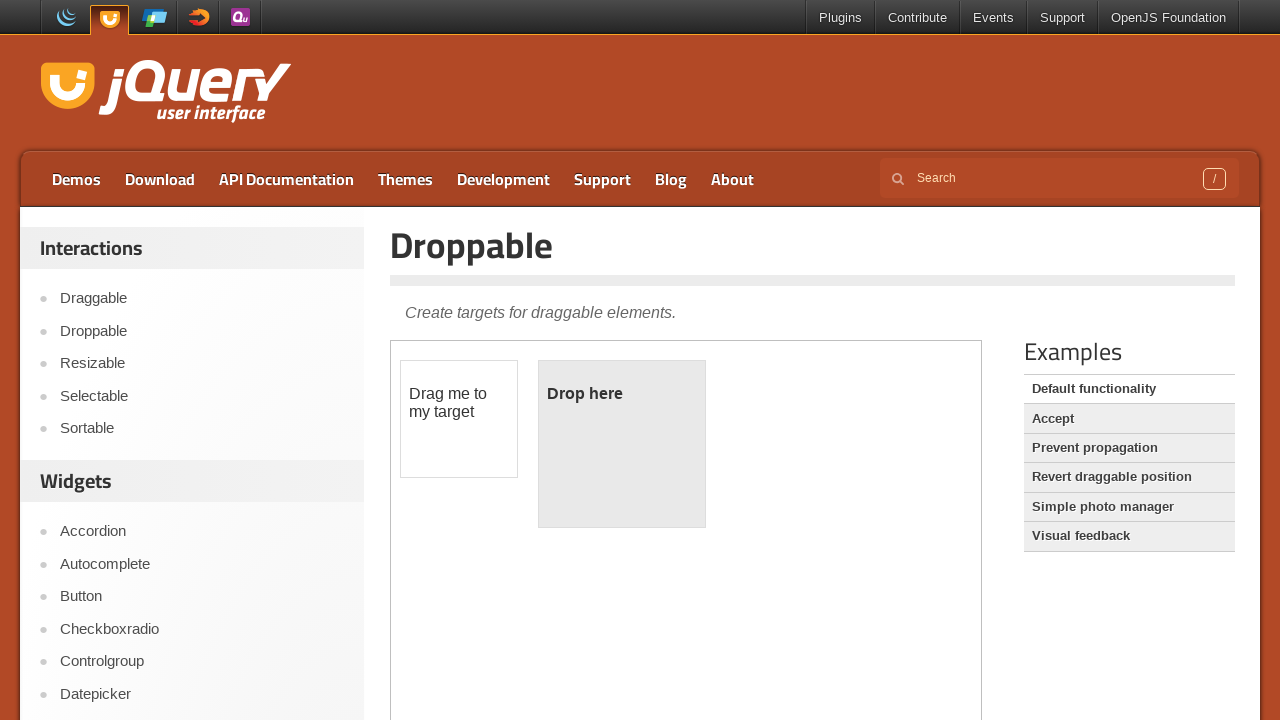

Located the droppable target element
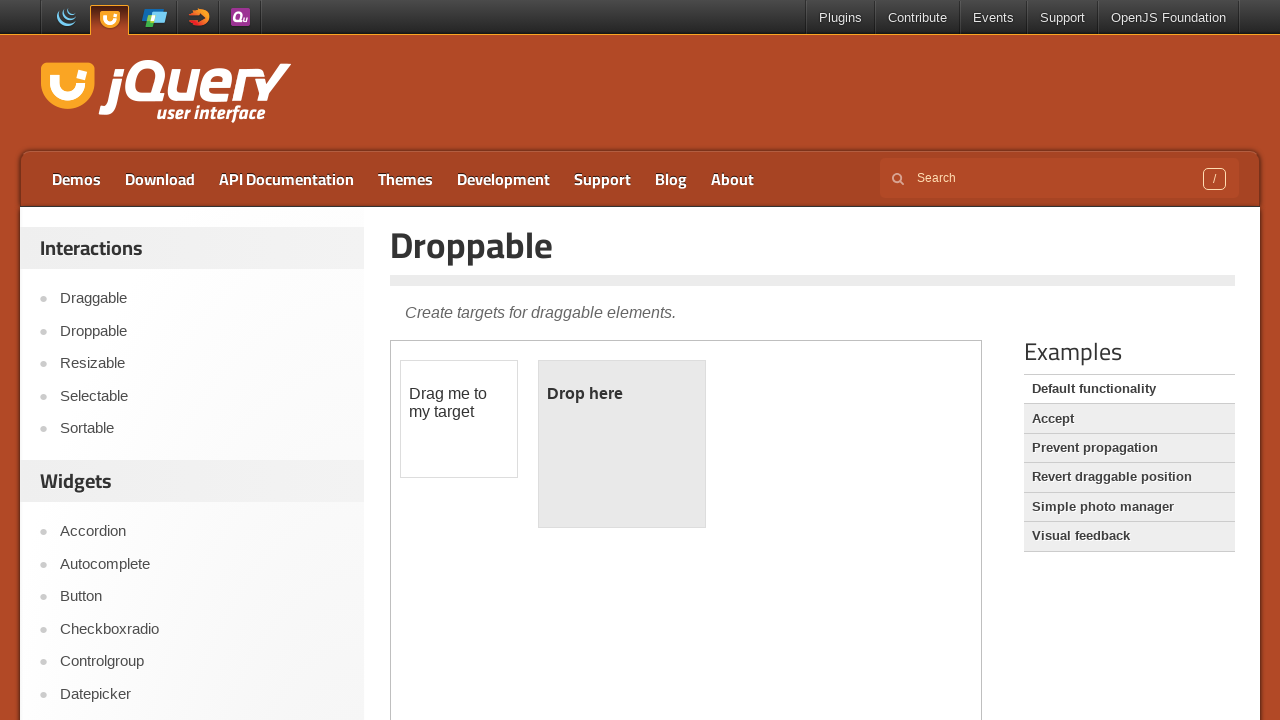

Dragged element from source to target drop zone at (622, 444)
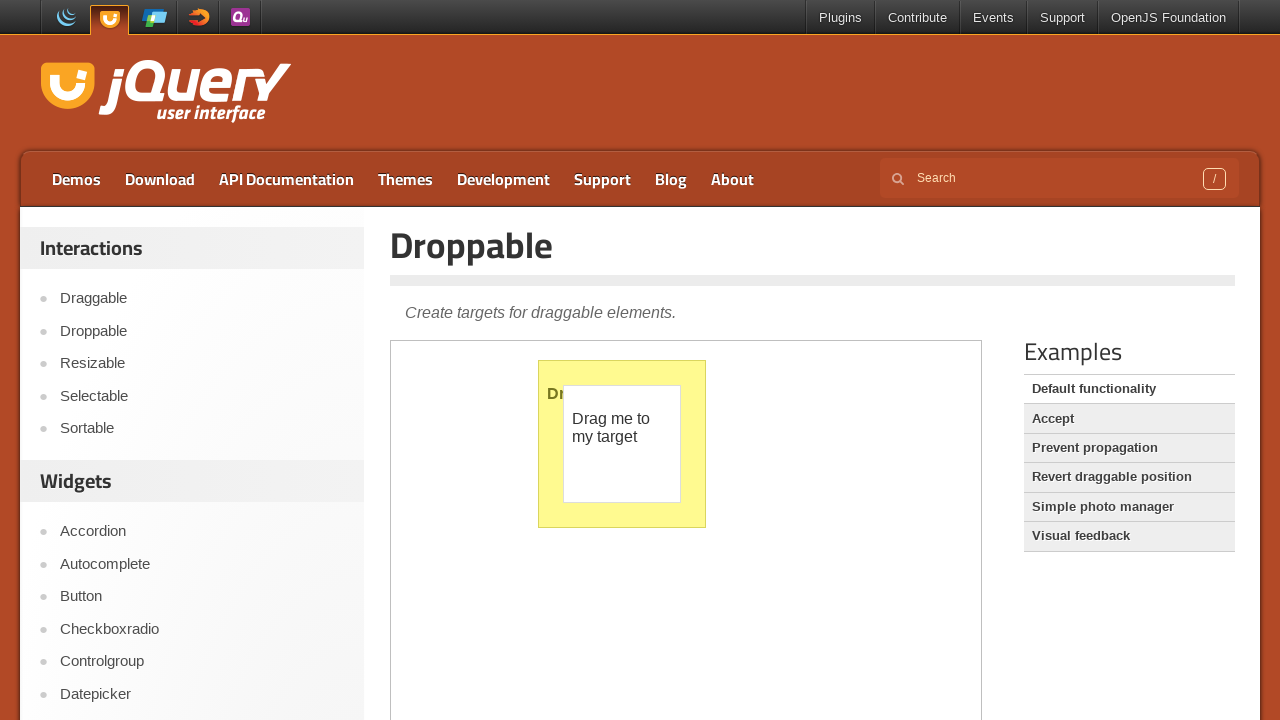

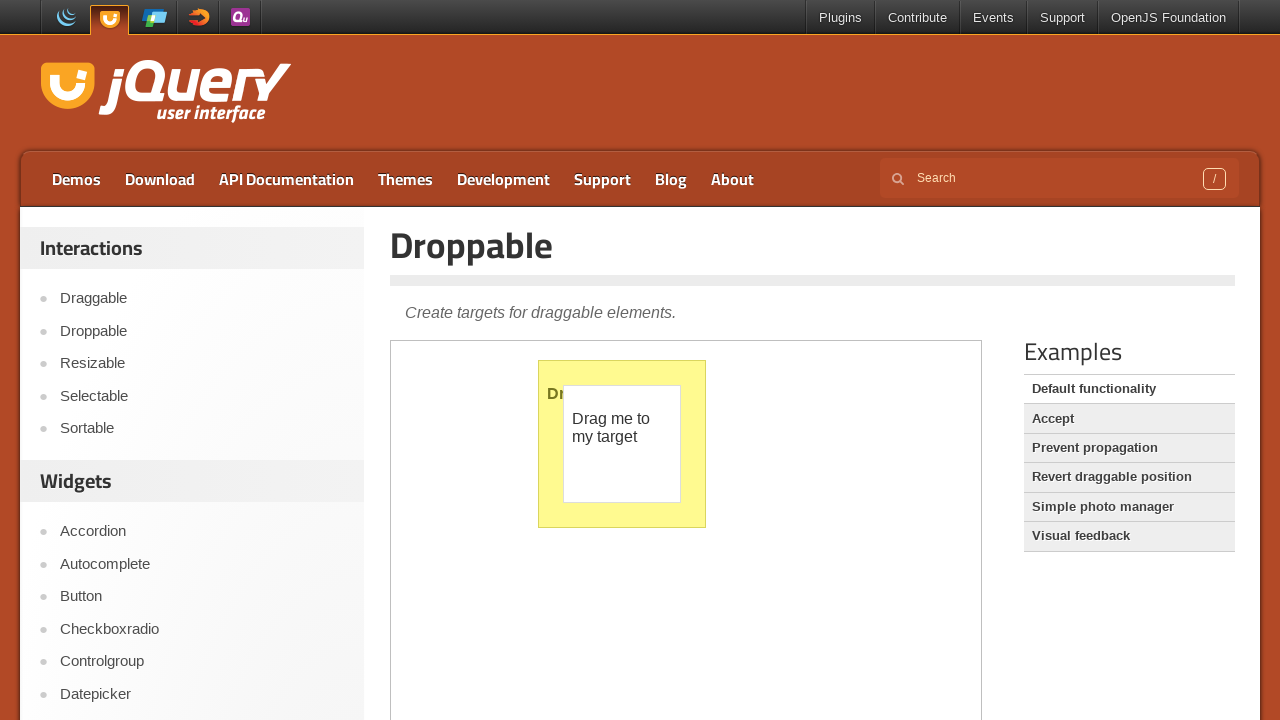